Tests element visibility by checking if various form elements (email input, radio button, textarea) are displayed, then interacts with visible elements by filling text and clicking.

Starting URL: https://automationfc.github.io/basic-form/index.html

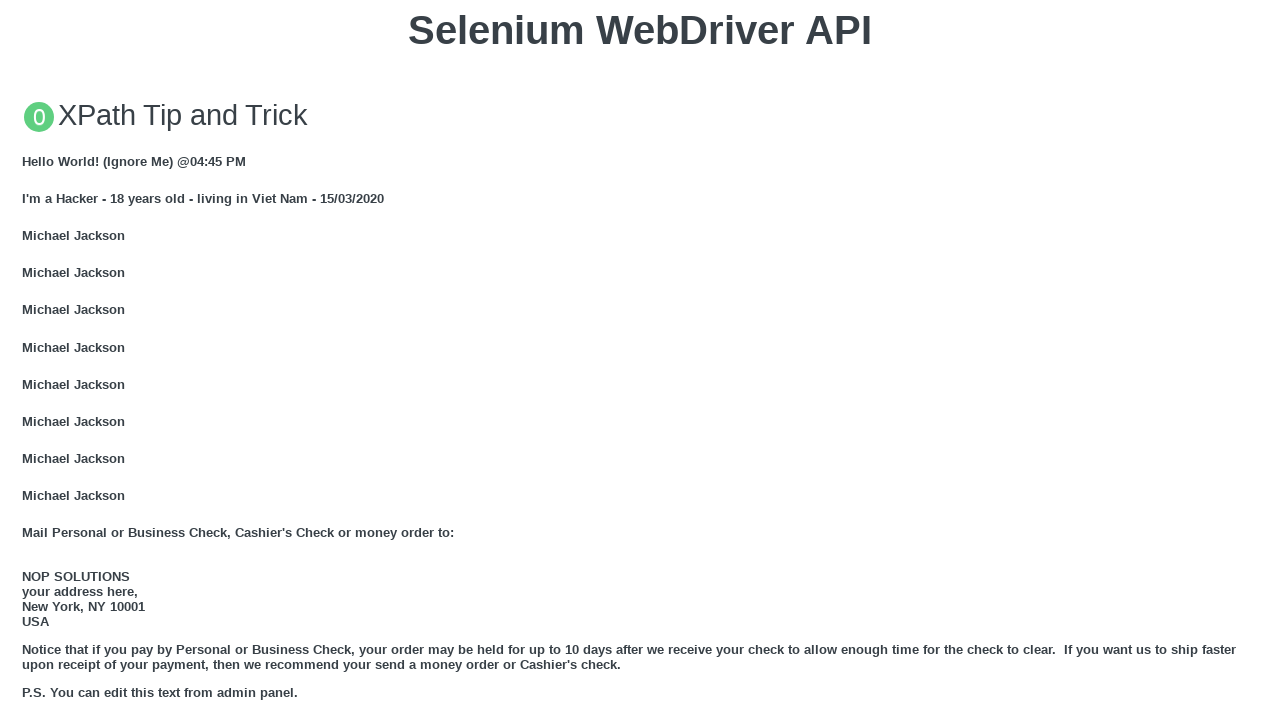

Waited for email input field to be visible
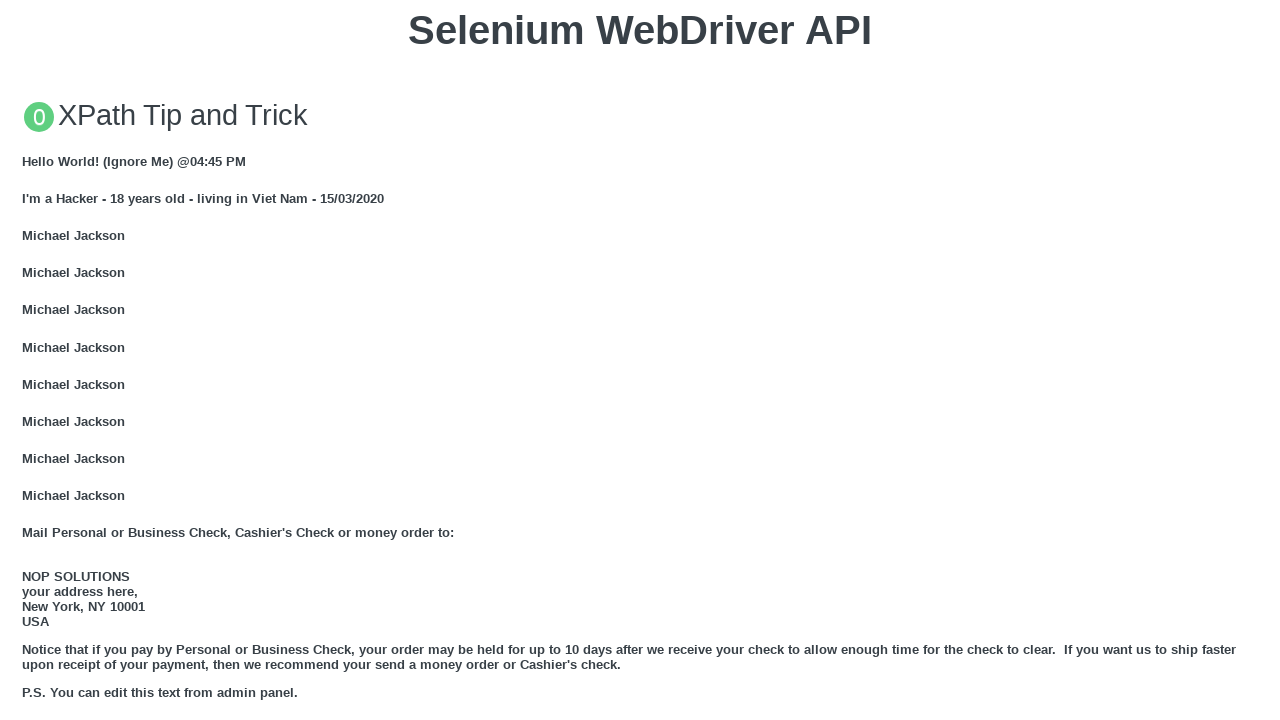

Filled email input field with 'Automation Testing' on input#mail
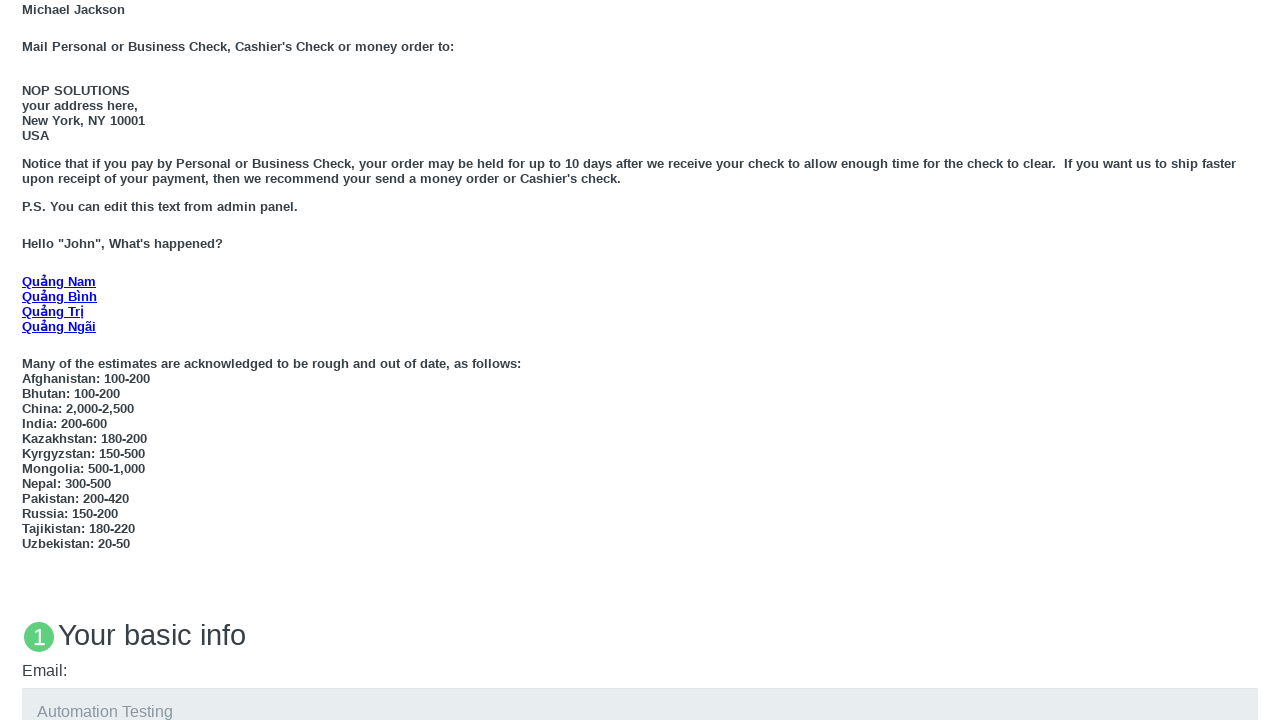

Clicked the 'Under 18' radio button at (28, 360) on input#under_18
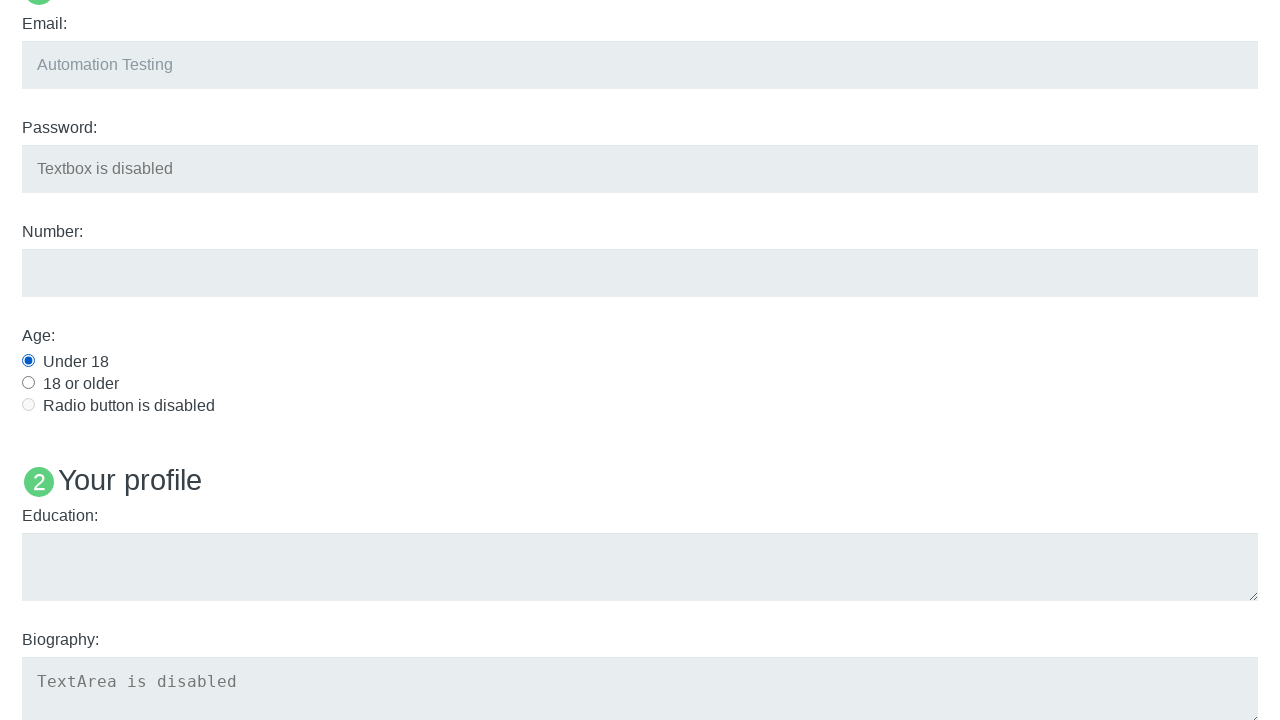

Filled education textarea with 'Automation Testing' on textarea#edu
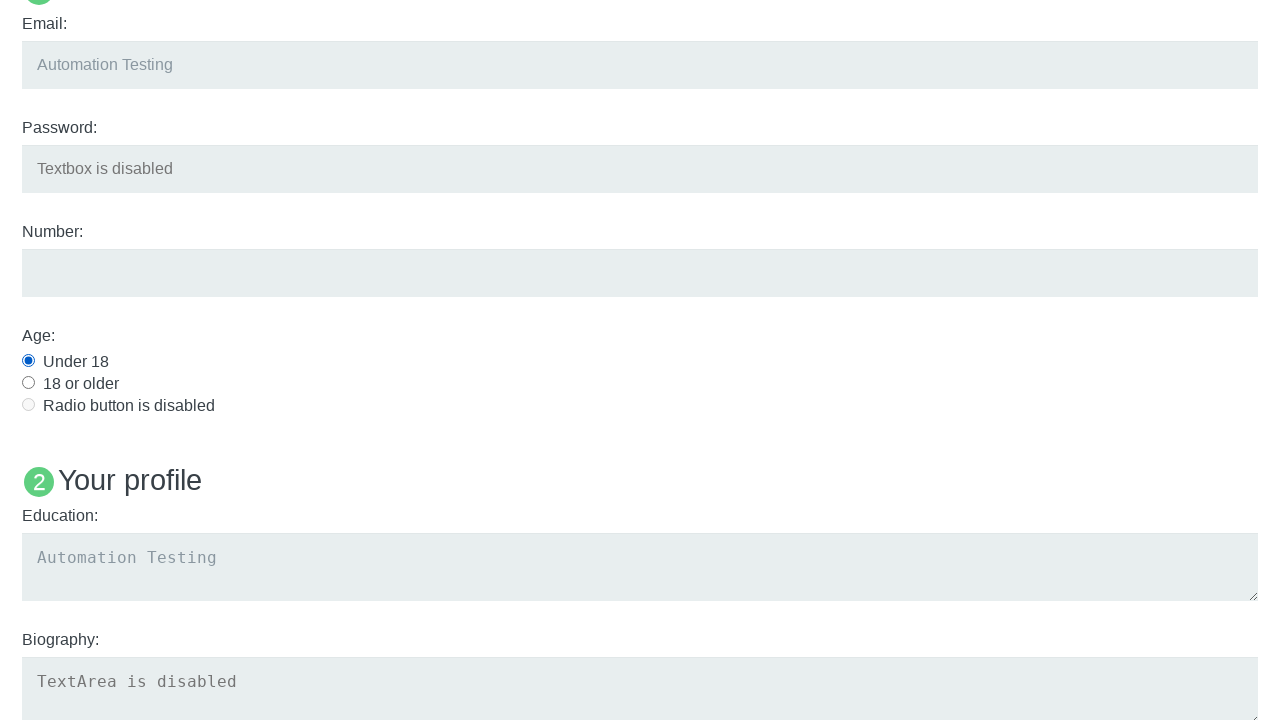

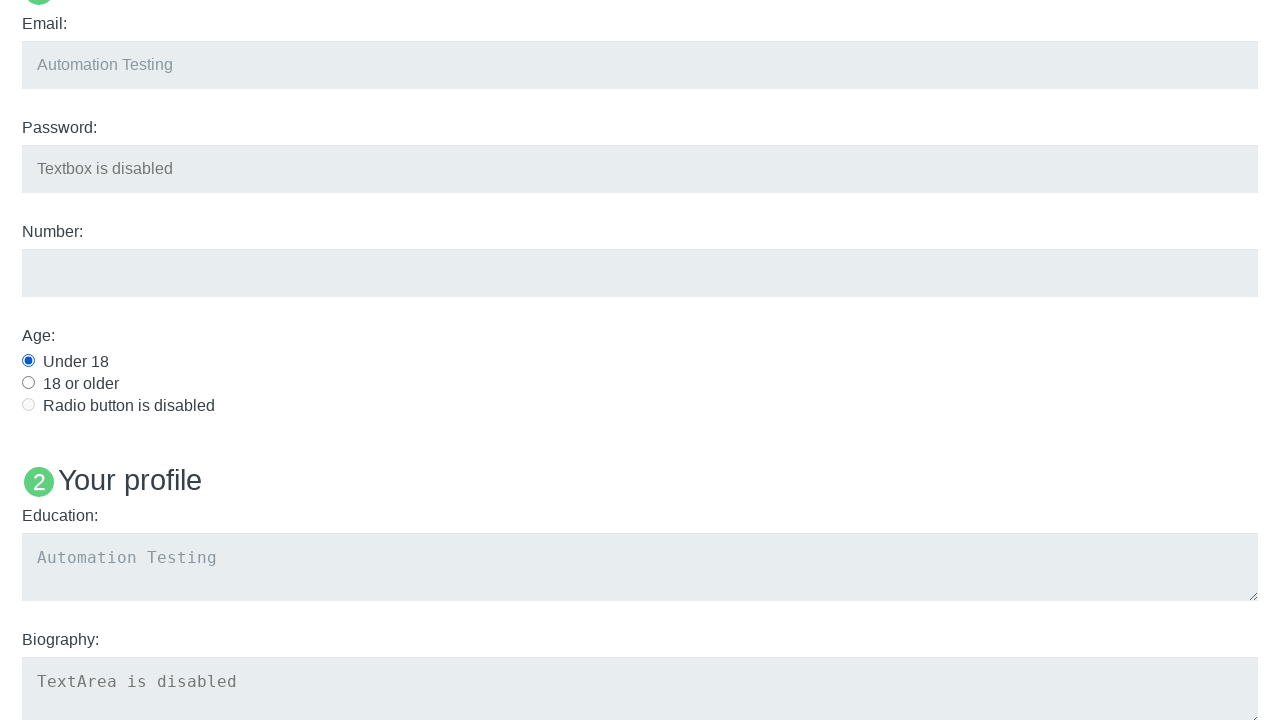